Navigates to the Rameshsoft homepage and verifies the page loads successfully

Starting URL: https://www.rameshsoft.com

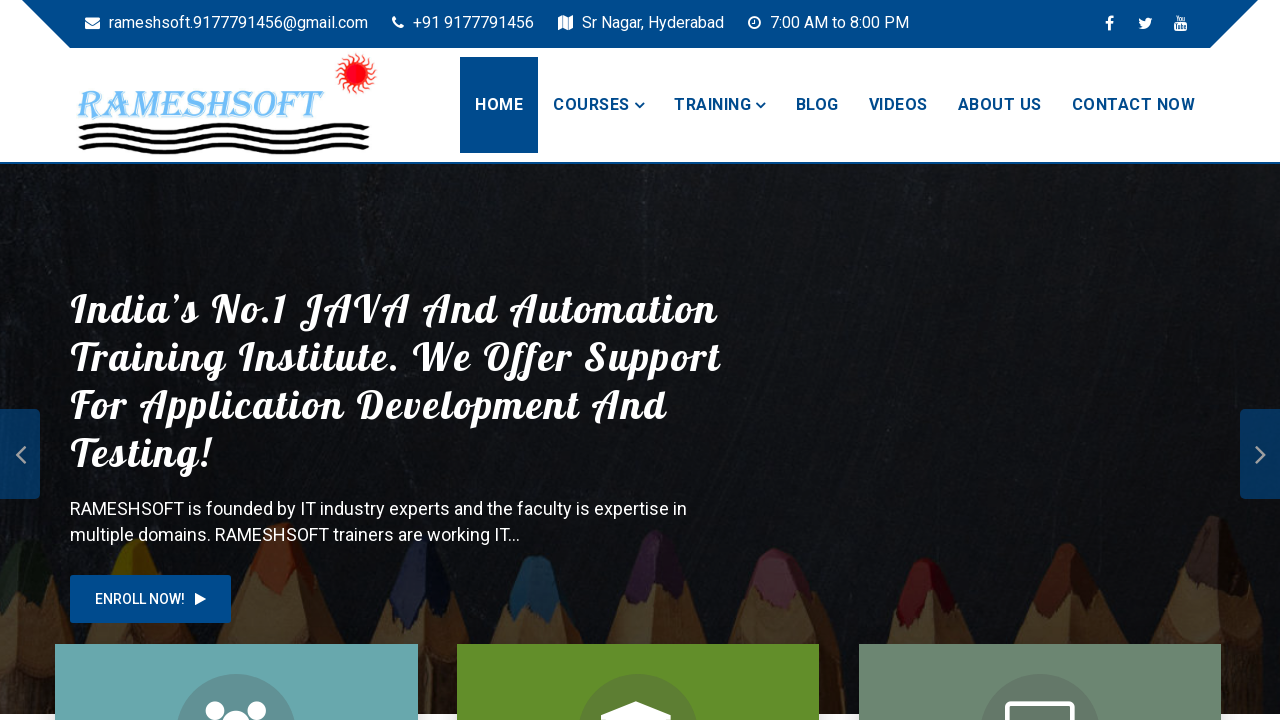

Waited for page DOM content to load
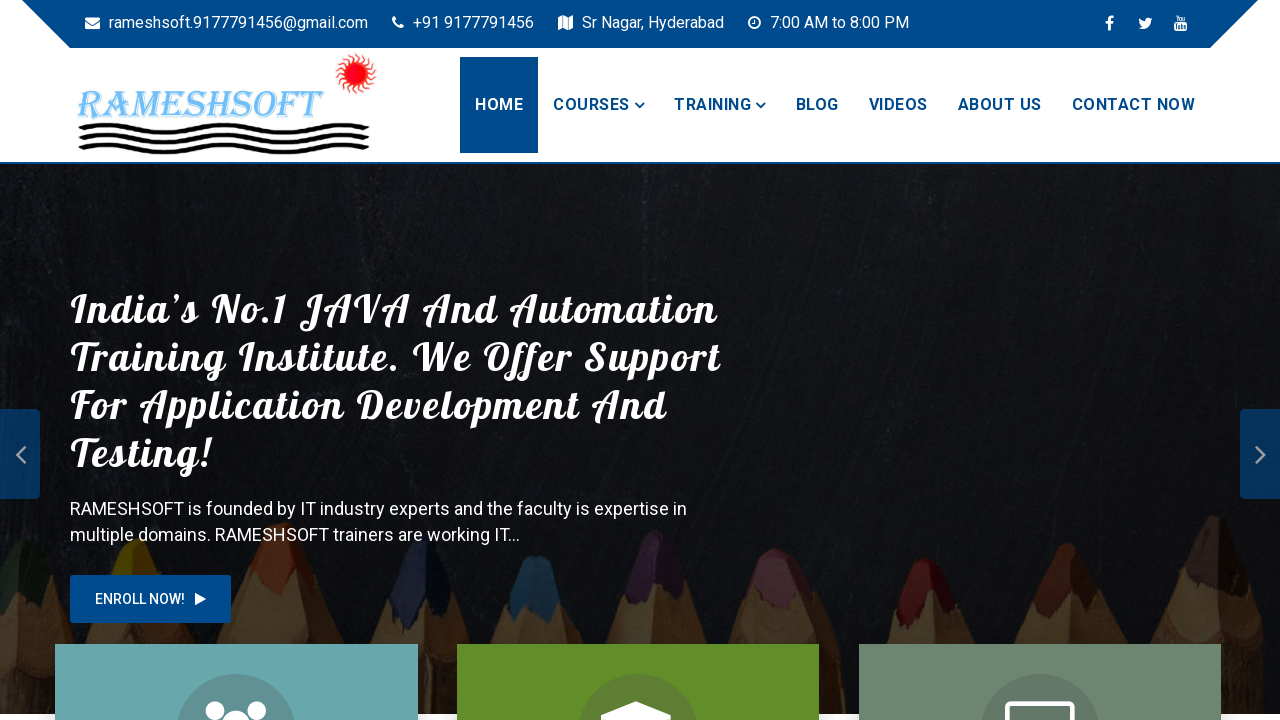

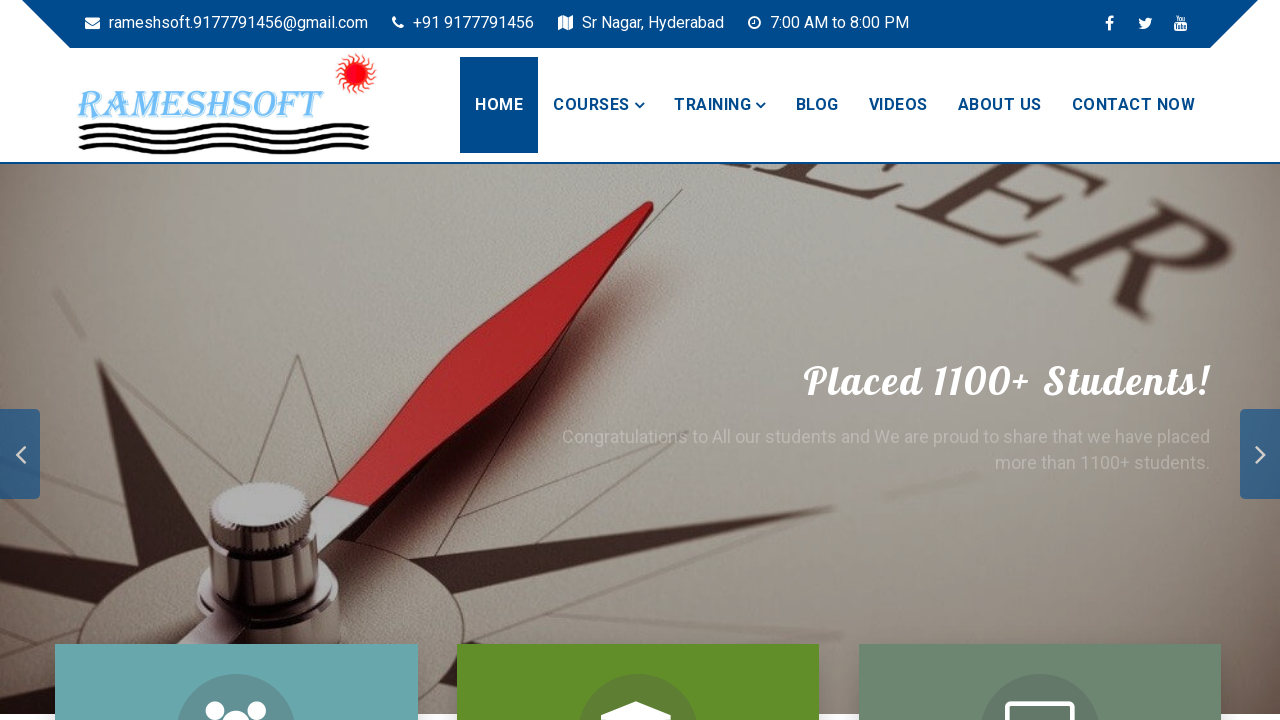